Tests different types of JavaScript alerts including basic alert, confirm dialog, and prompt dialog with text input

Starting URL: https://the-internet.herokuapp.com/javascript_alerts

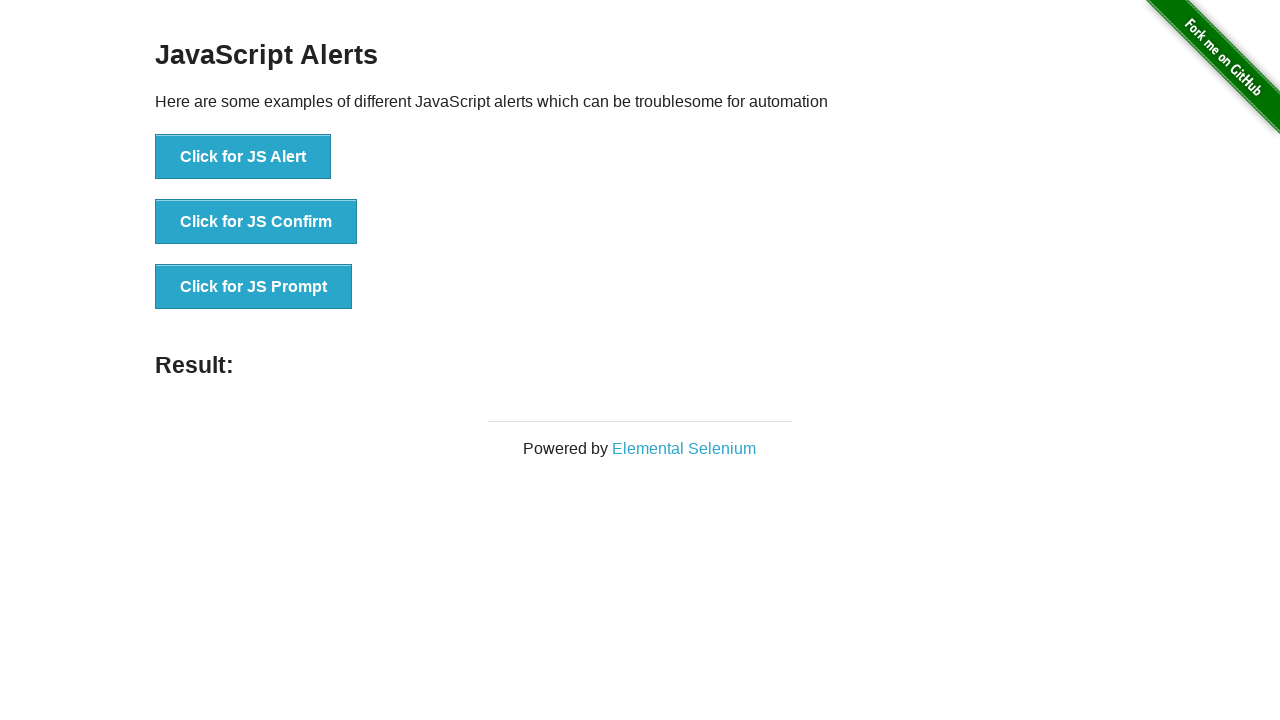

Clicked JS Alert button at (243, 157) on button[onclick='jsAlert()']
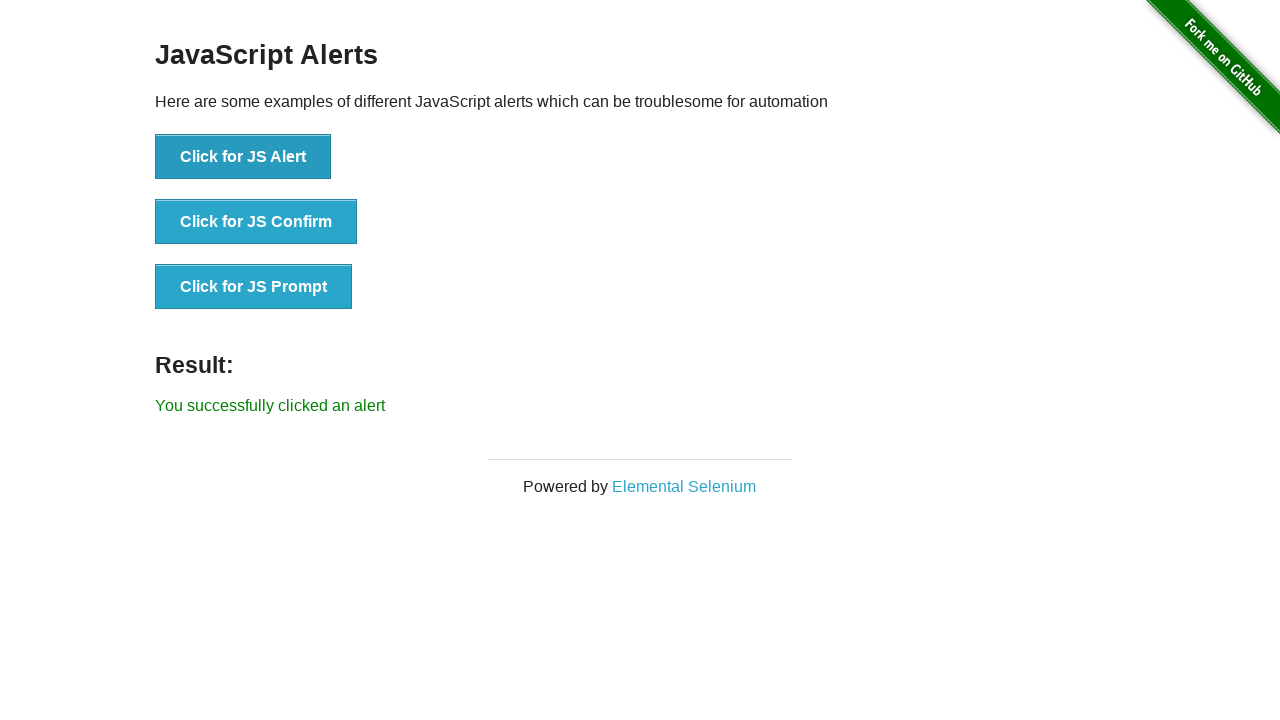

Set up dialog handler to accept basic alert
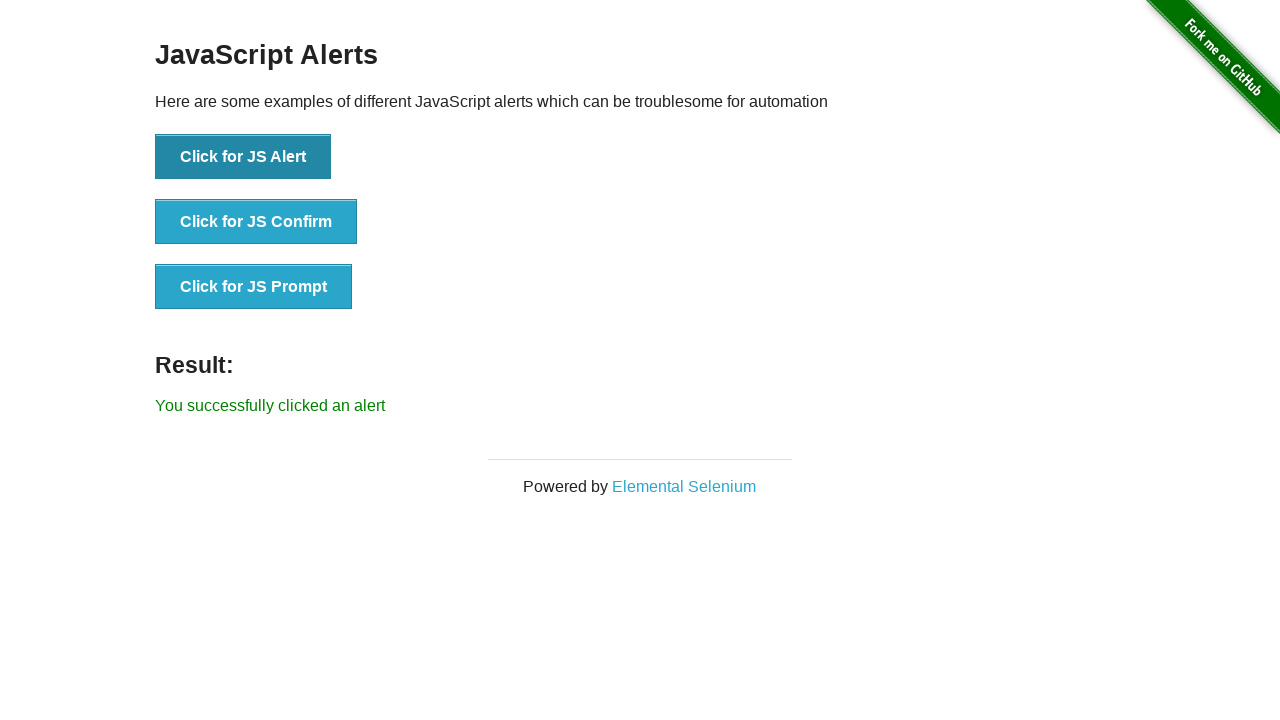

Clicked JS Confirm button at (256, 222) on button[onclick='jsConfirm()']
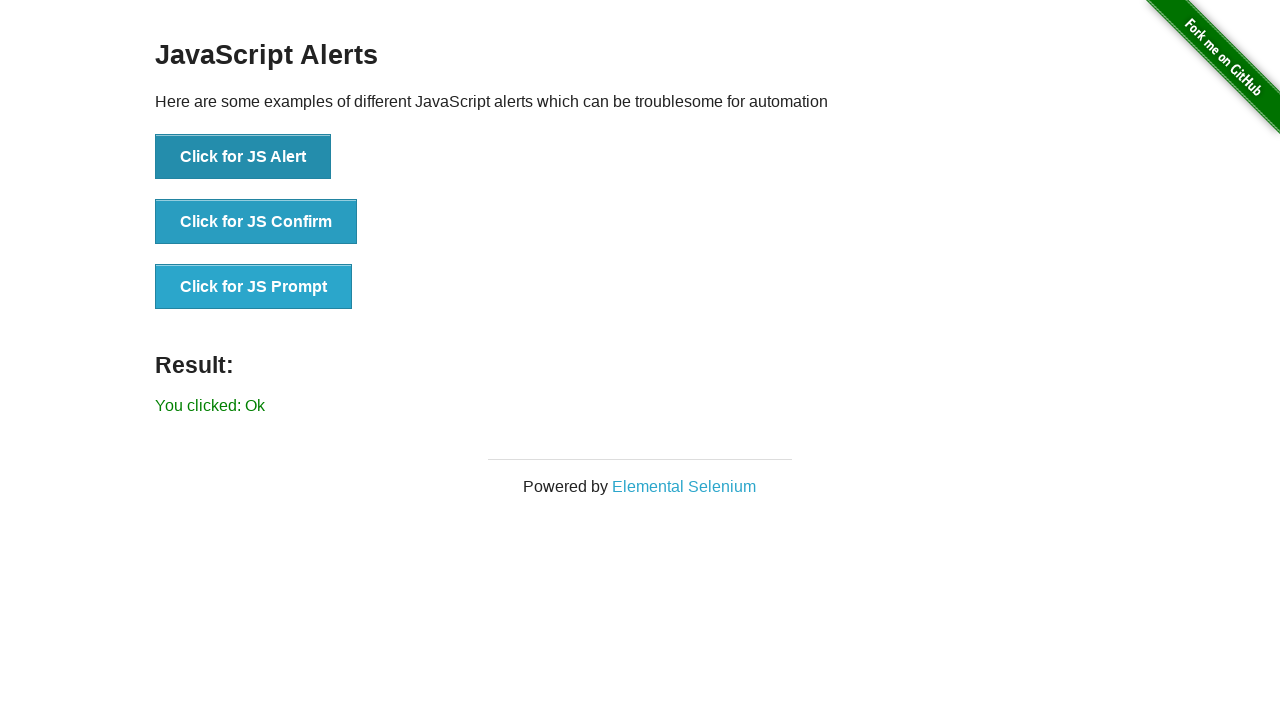

Set up dialog handler to accept confirm dialog
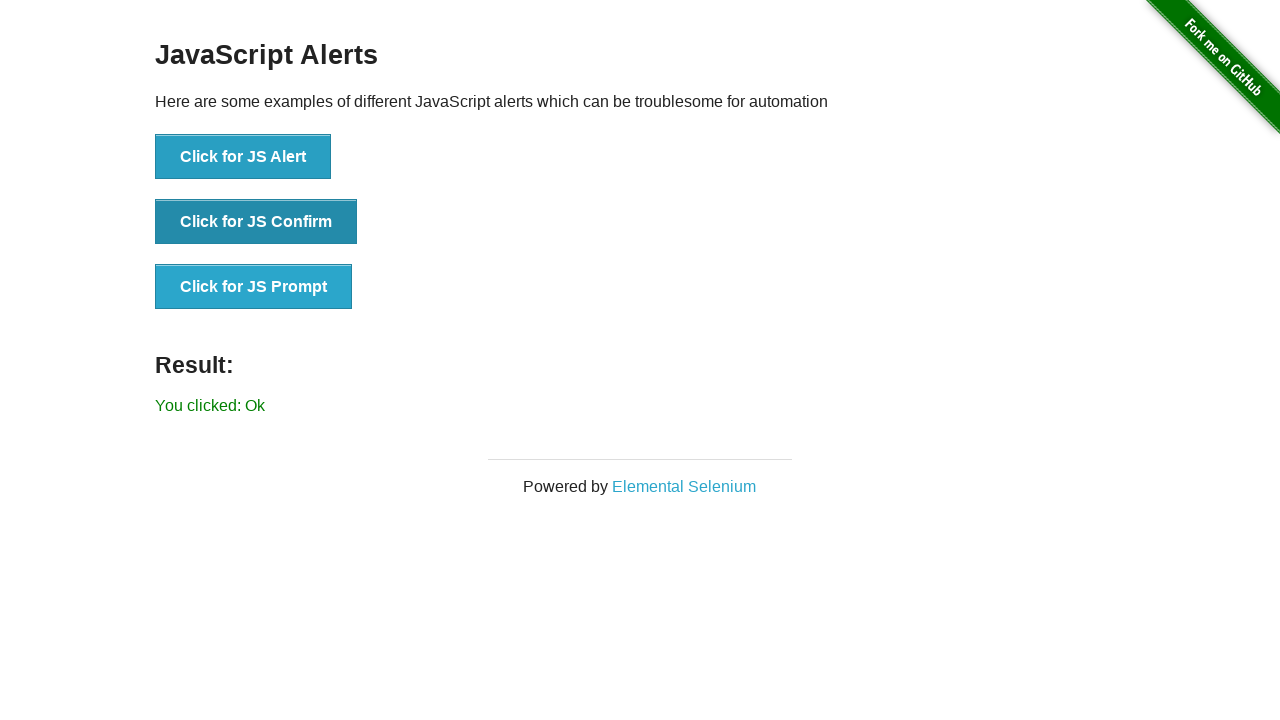

Clicked JS Prompt button at (254, 287) on button[onclick='jsPrompt()']
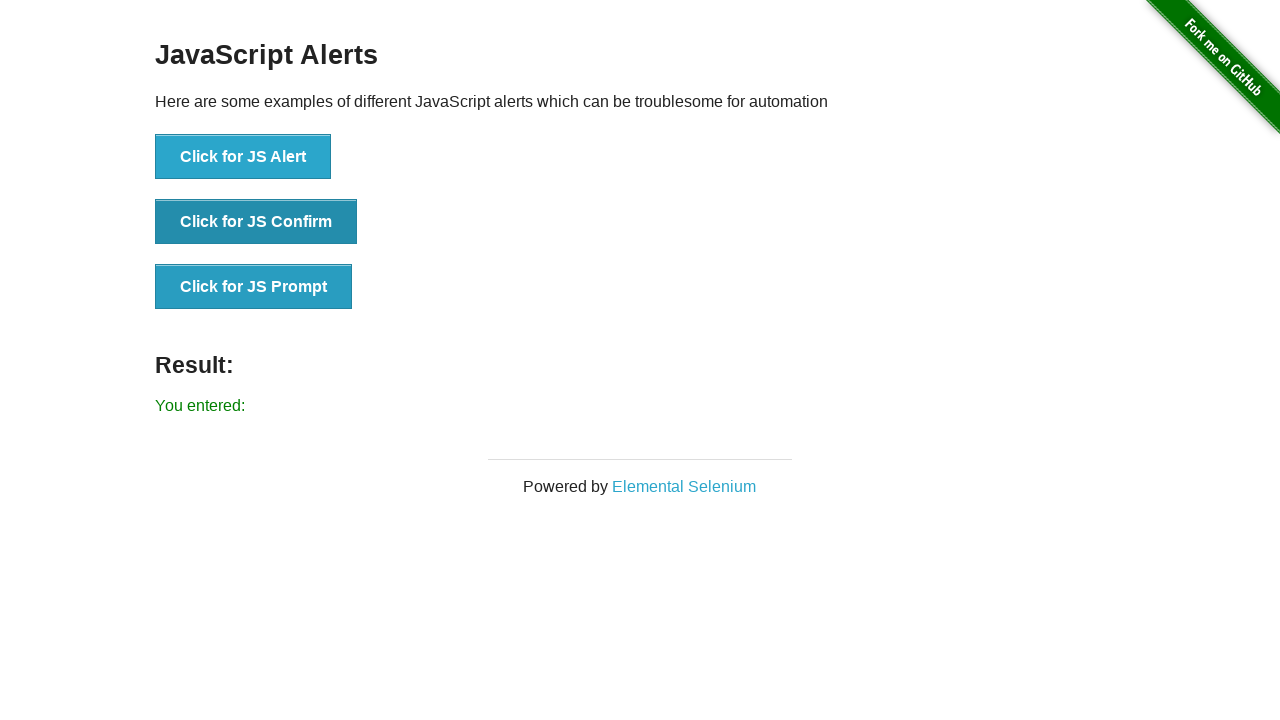

Set up dialog handler to accept prompt and enter 'Summer'
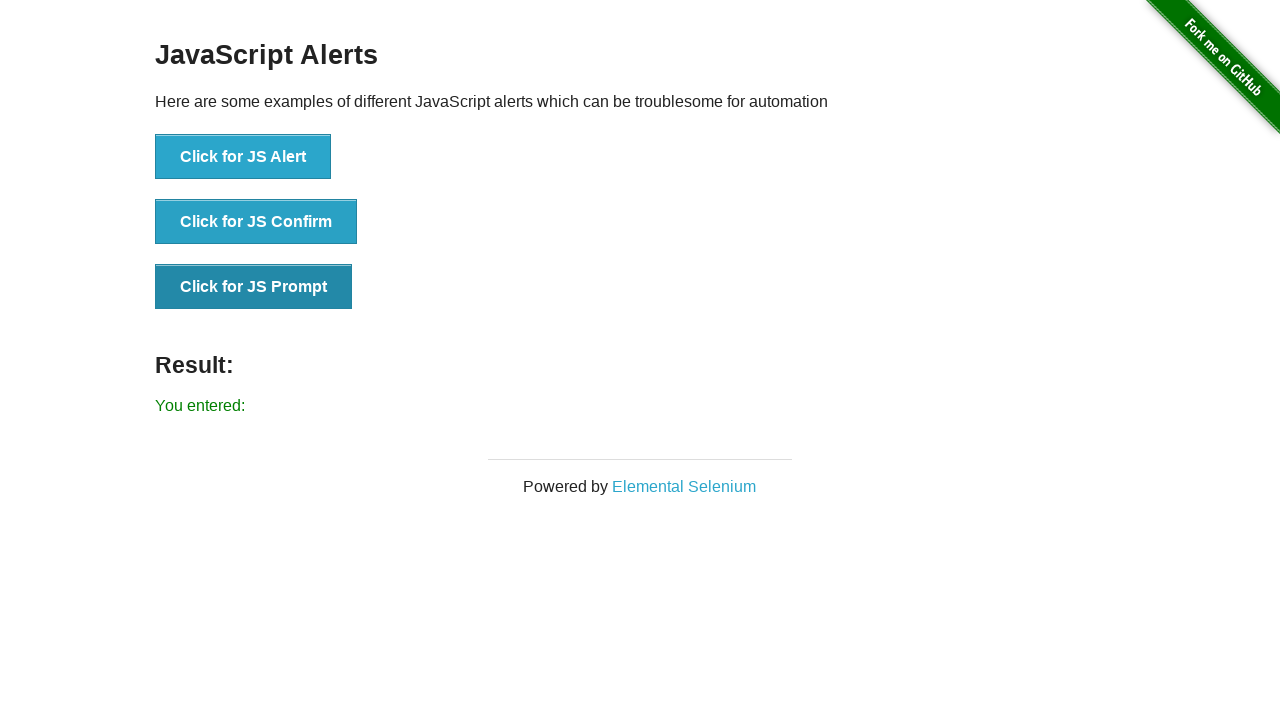

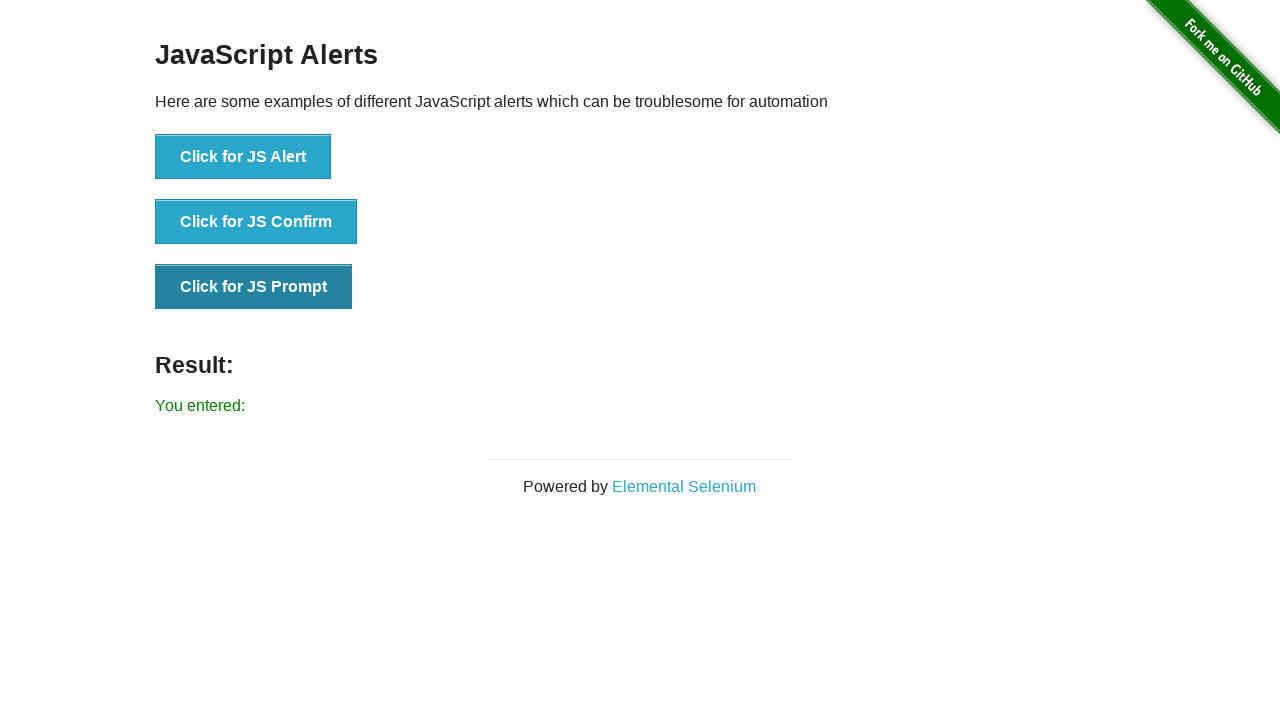